Solves a mathematical captcha by calculating a formula based on a value from the page, then fills the answer and submits the form with checkbox and radio button selections

Starting URL: http://suninjuly.github.io/math.html

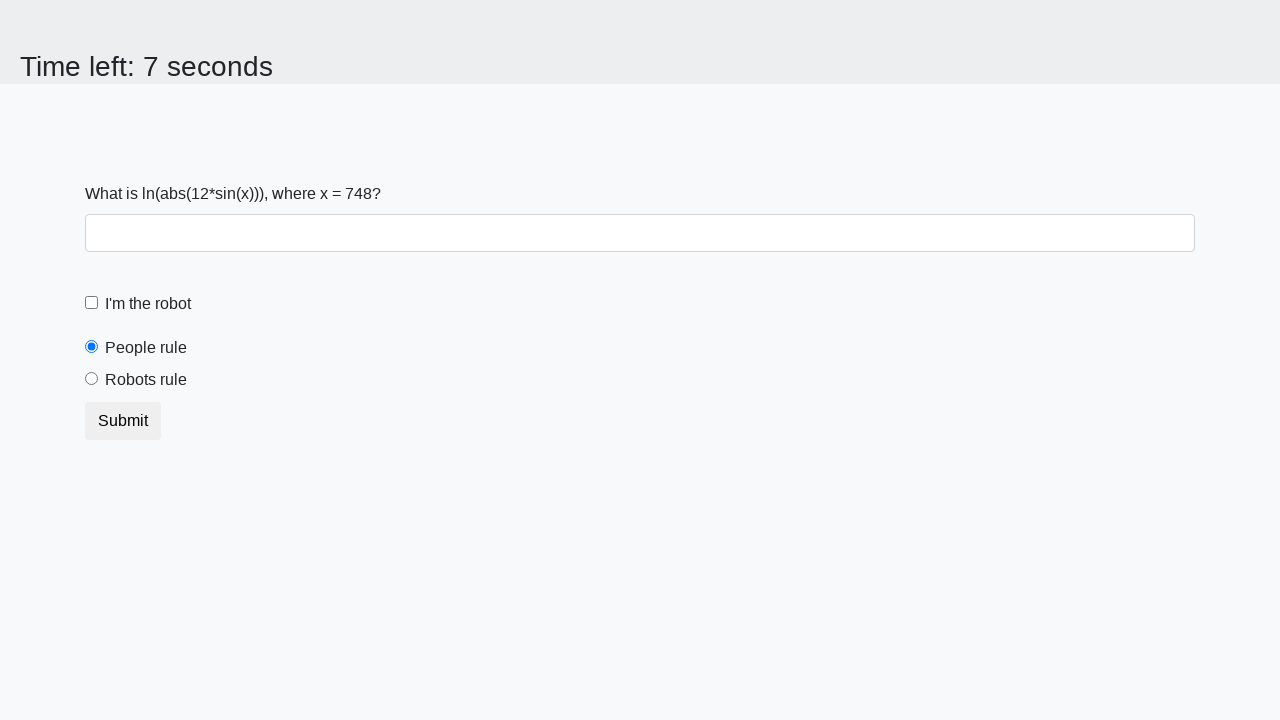

Located the x value element on the page
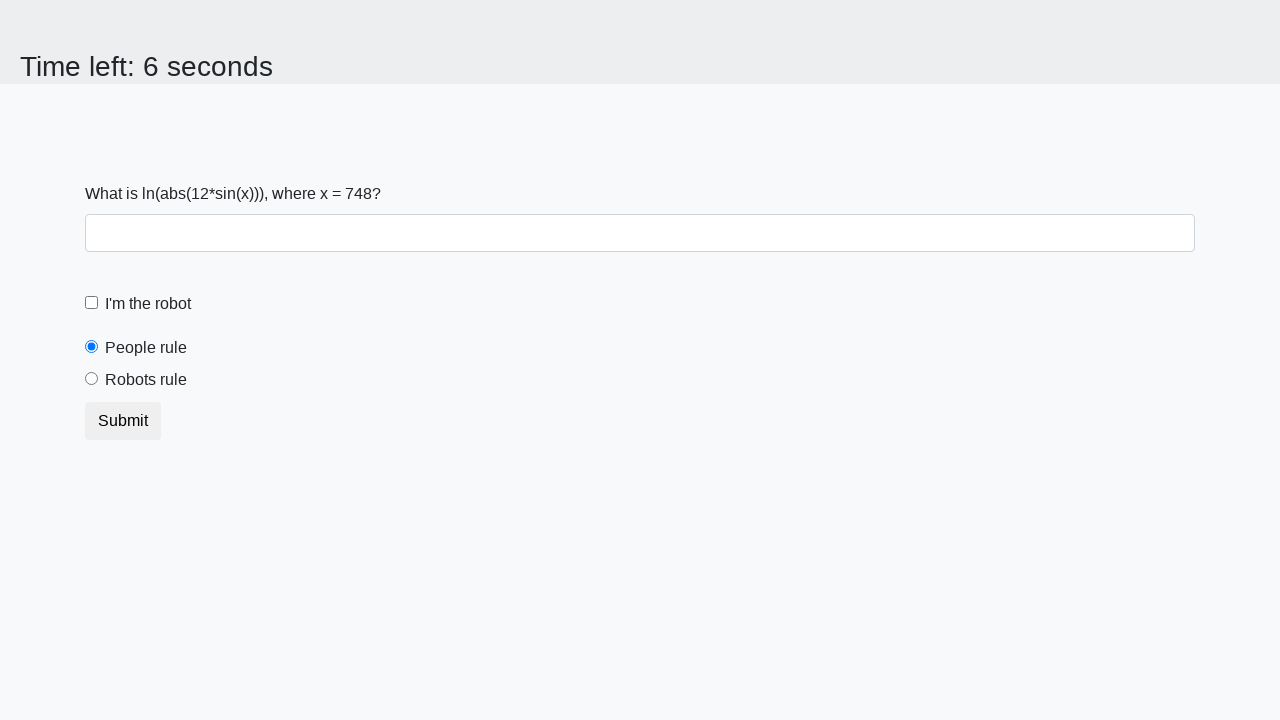

Retrieved x value from page: 748
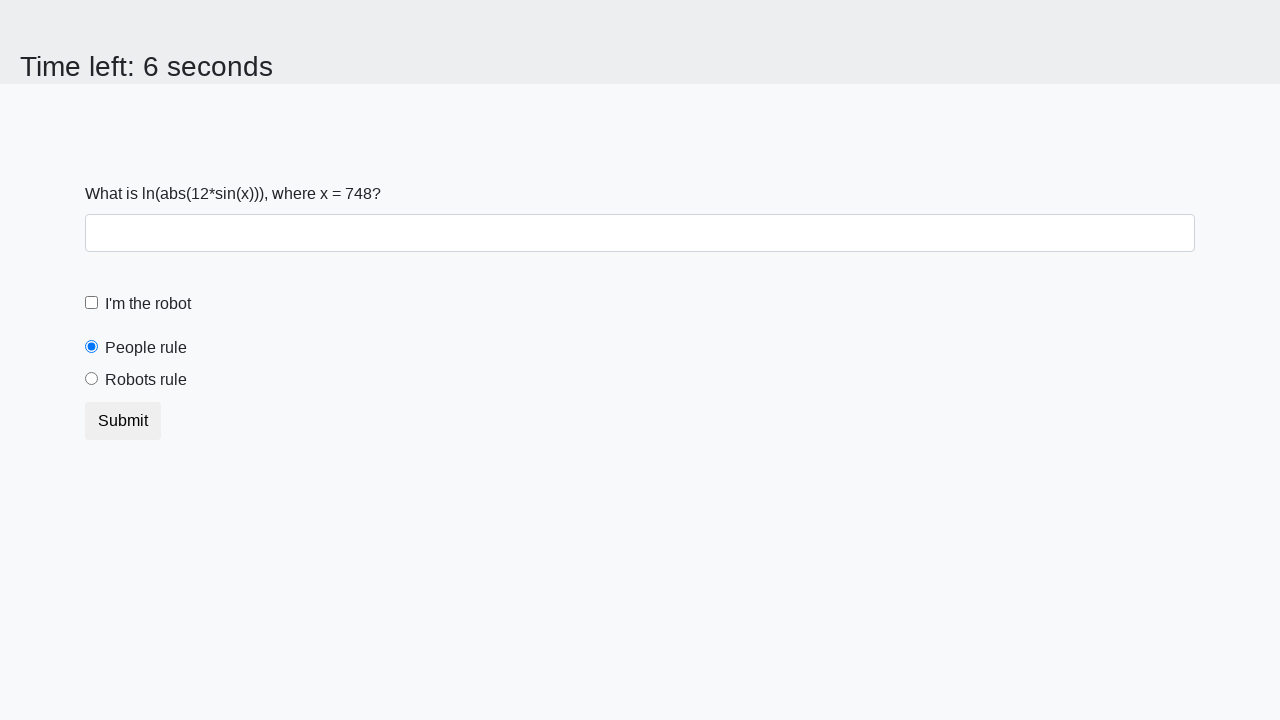

Calculated captcha answer using formula: 1.2689495137937772
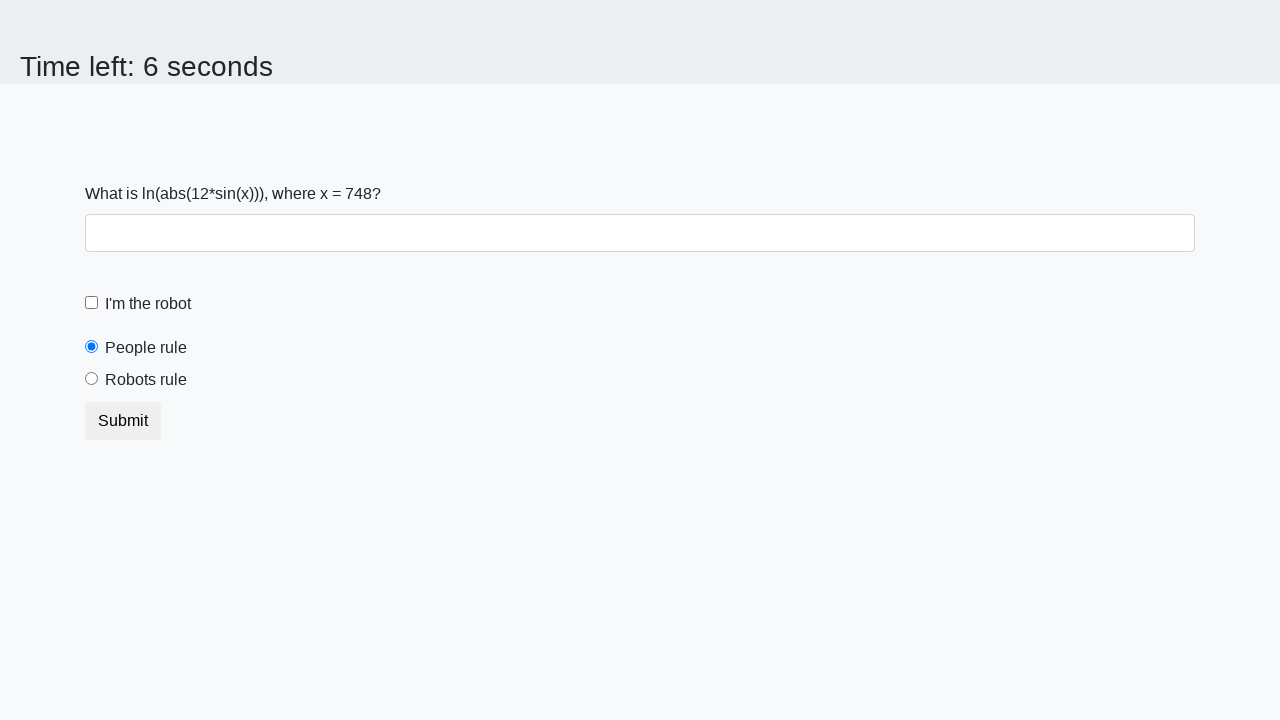

Filled answer field with calculated result on #answer
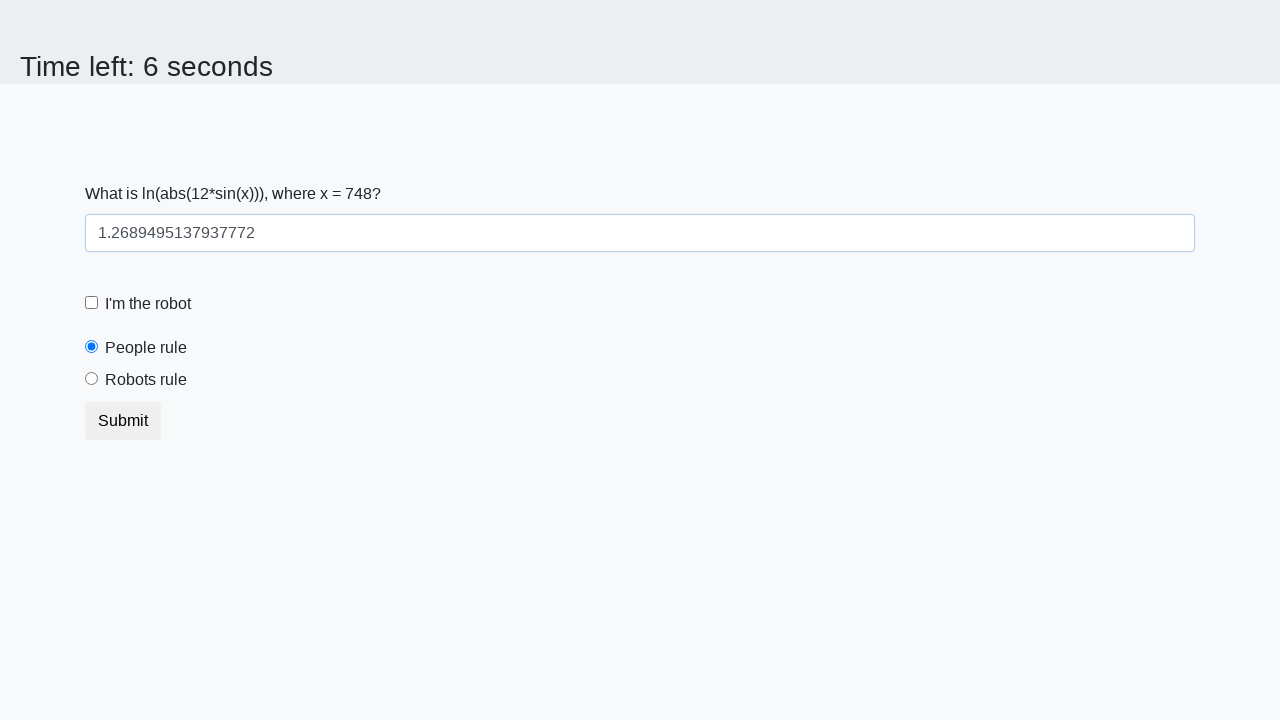

Clicked the robot checkbox at (92, 303) on #robotCheckbox
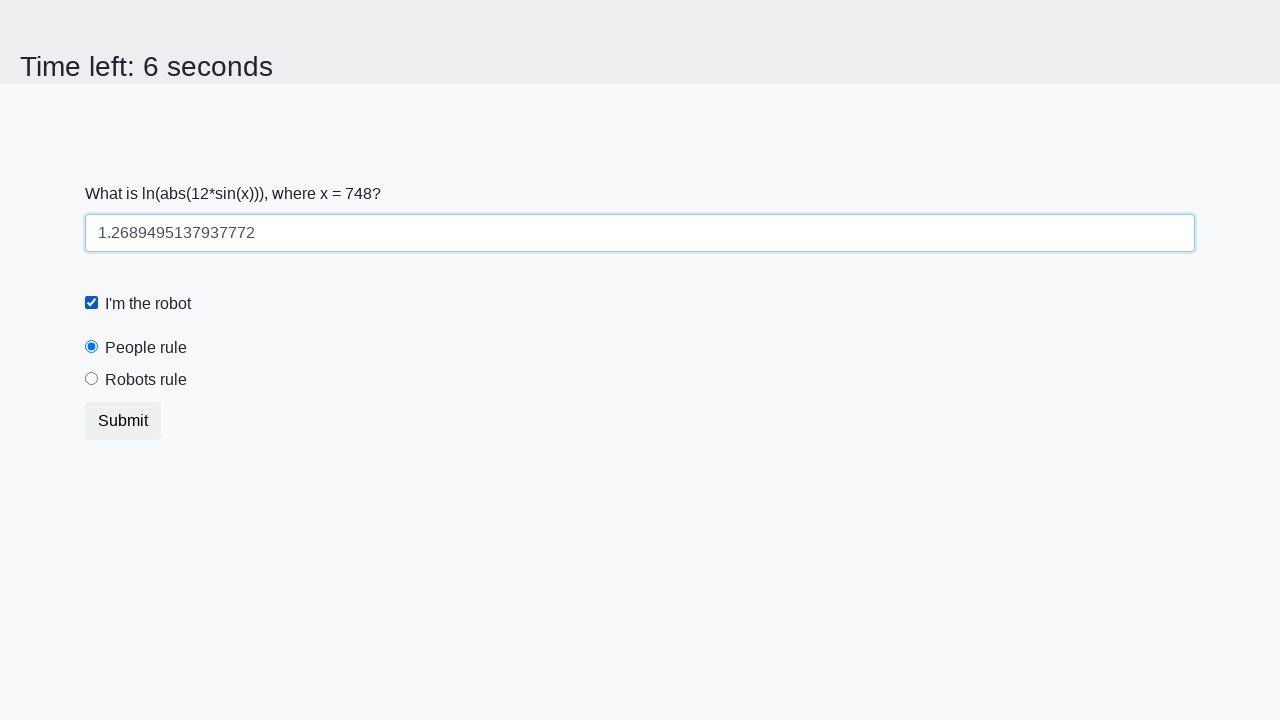

Selected the robots rule radio button at (146, 380) on [for="robotsRule"]
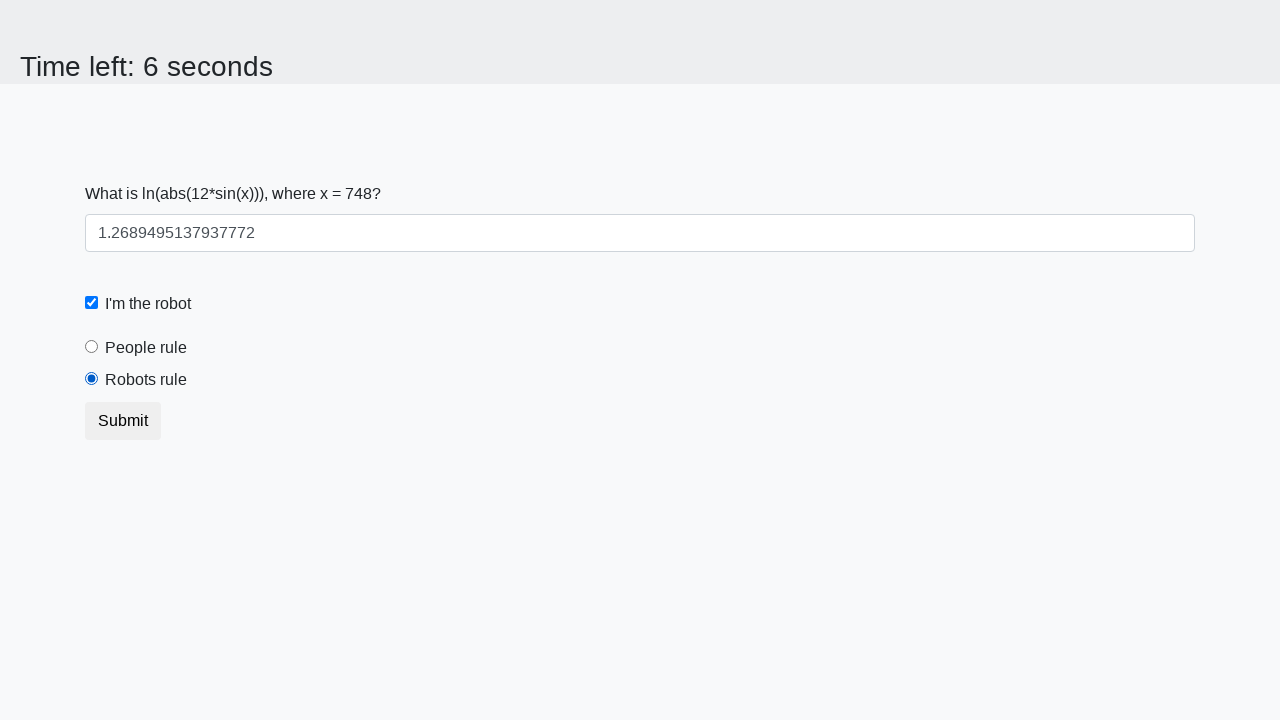

Clicked submit button to send form at (123, 421) on button.btn.btn-default
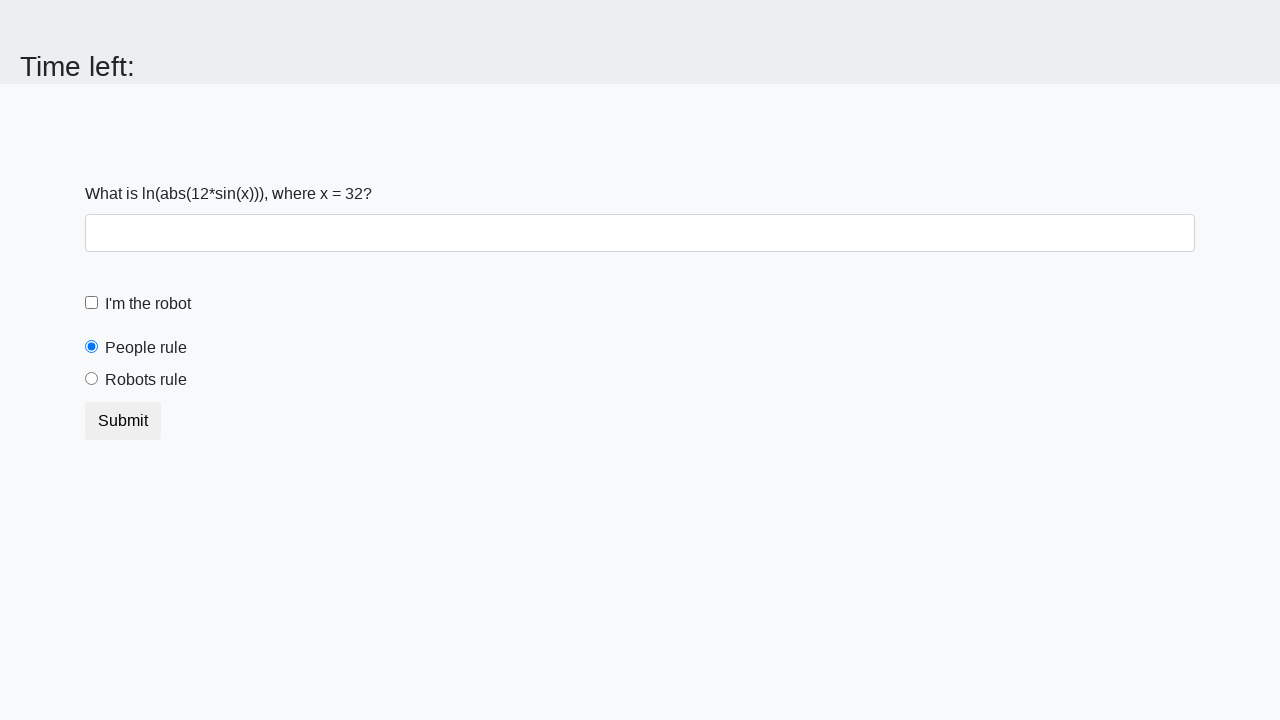

Waited 4 seconds for form submission to process
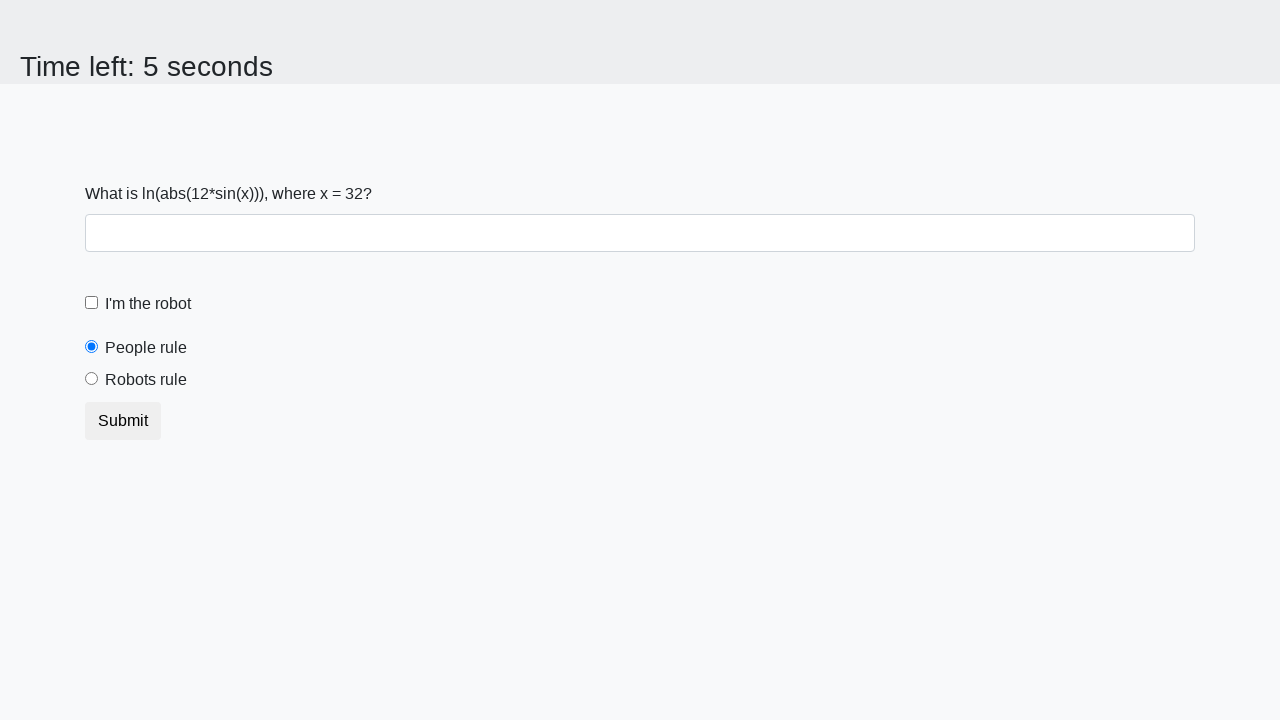

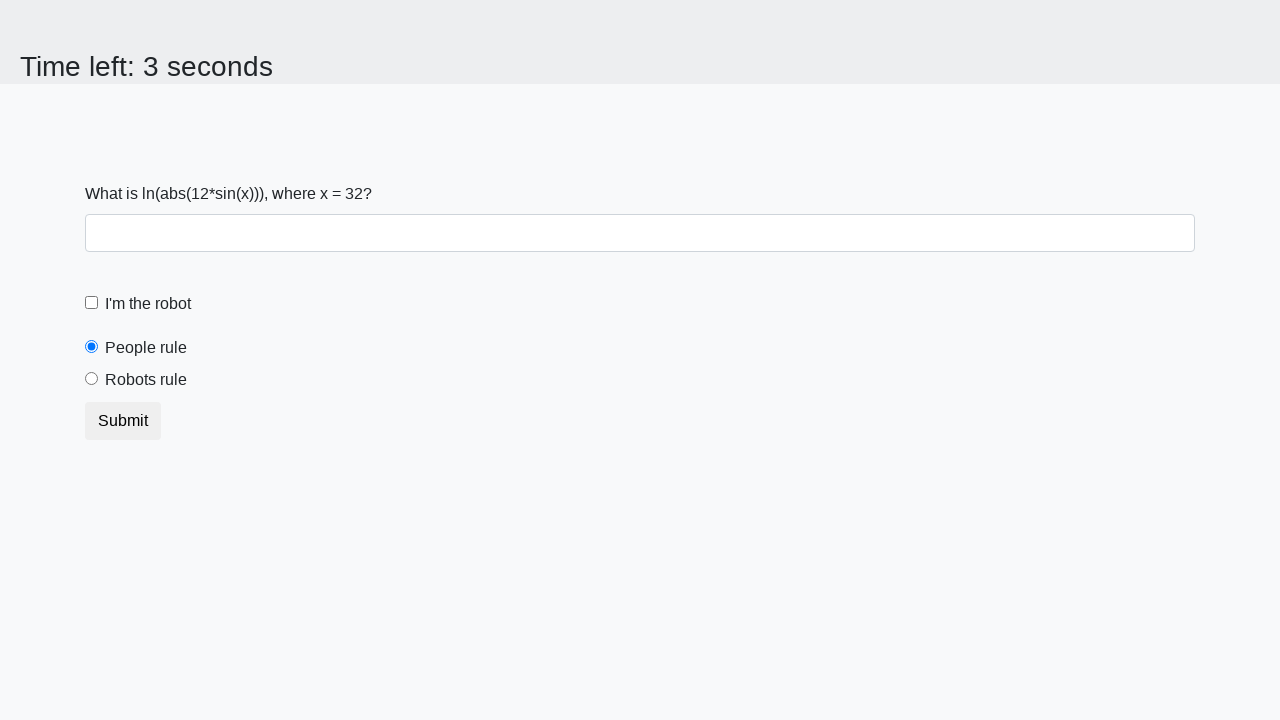